Verifies UI elements on the login page including the "Remember me on this computer" checkbox label text and the "Forgot your password?" link text and href attribute.

Starting URL: https://login1.nextbasecrm.com

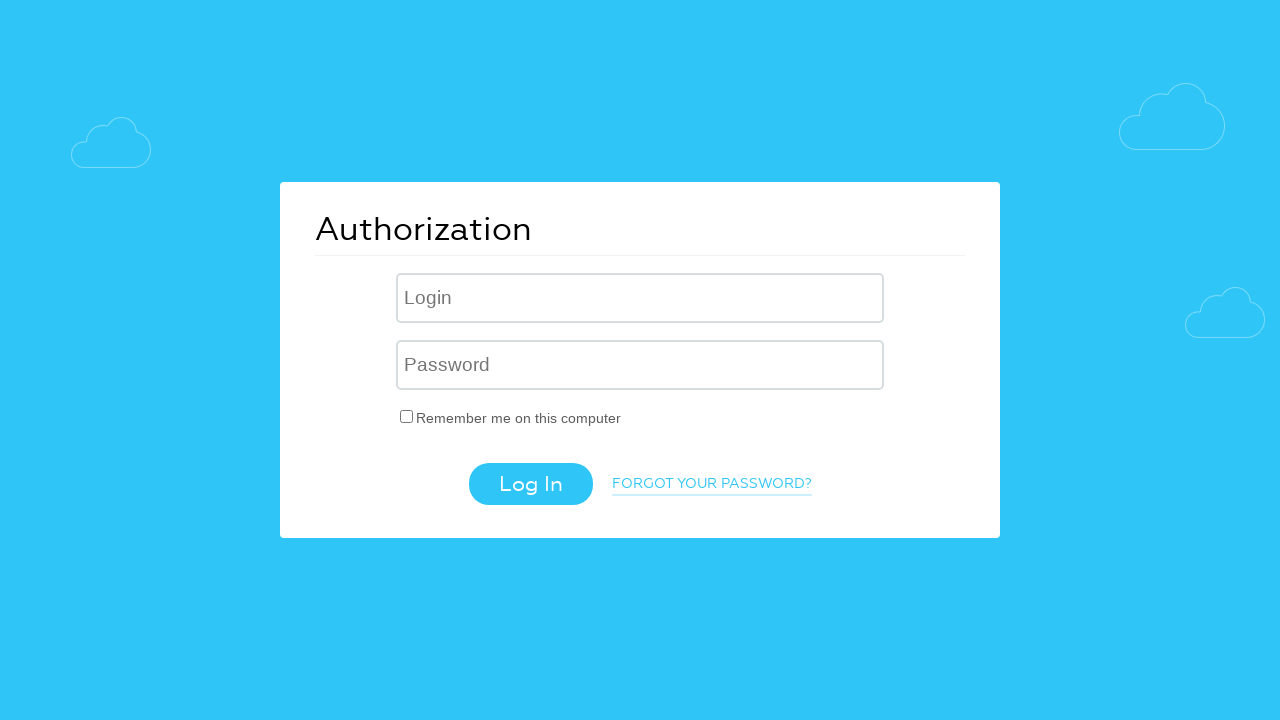

Located 'Remember me' checkbox label element
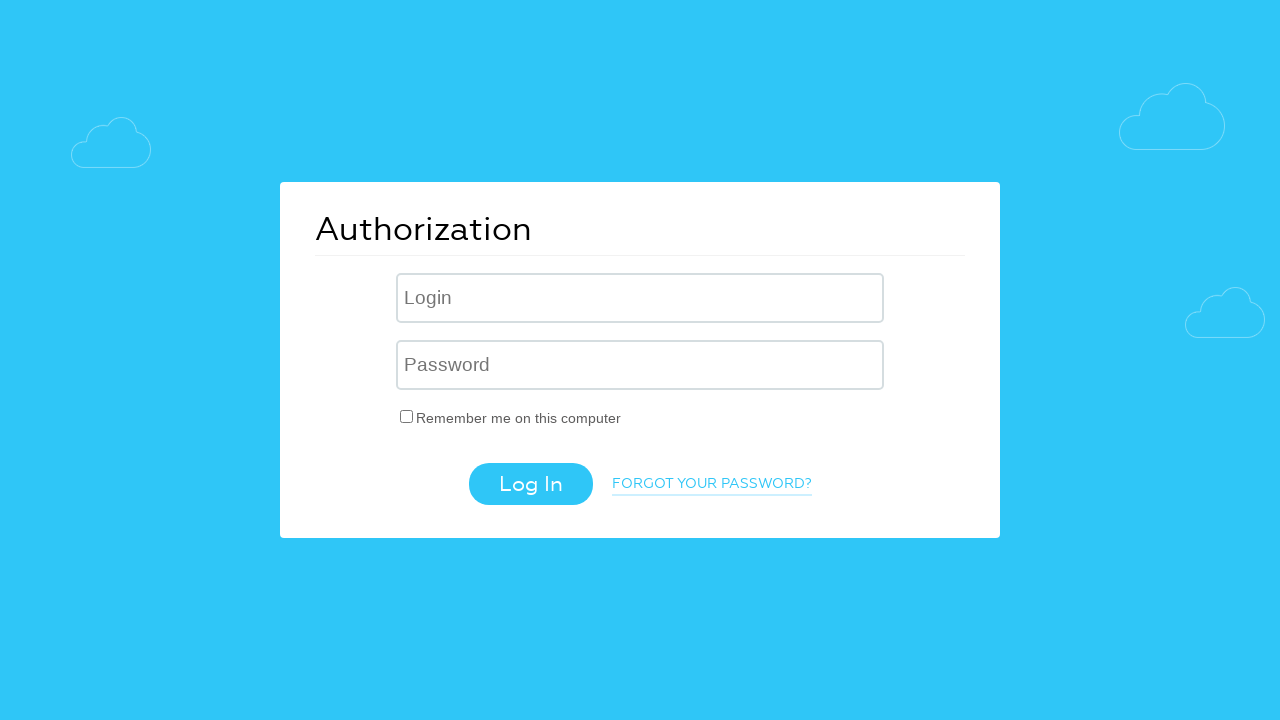

Waited for 'Remember me' label to be visible
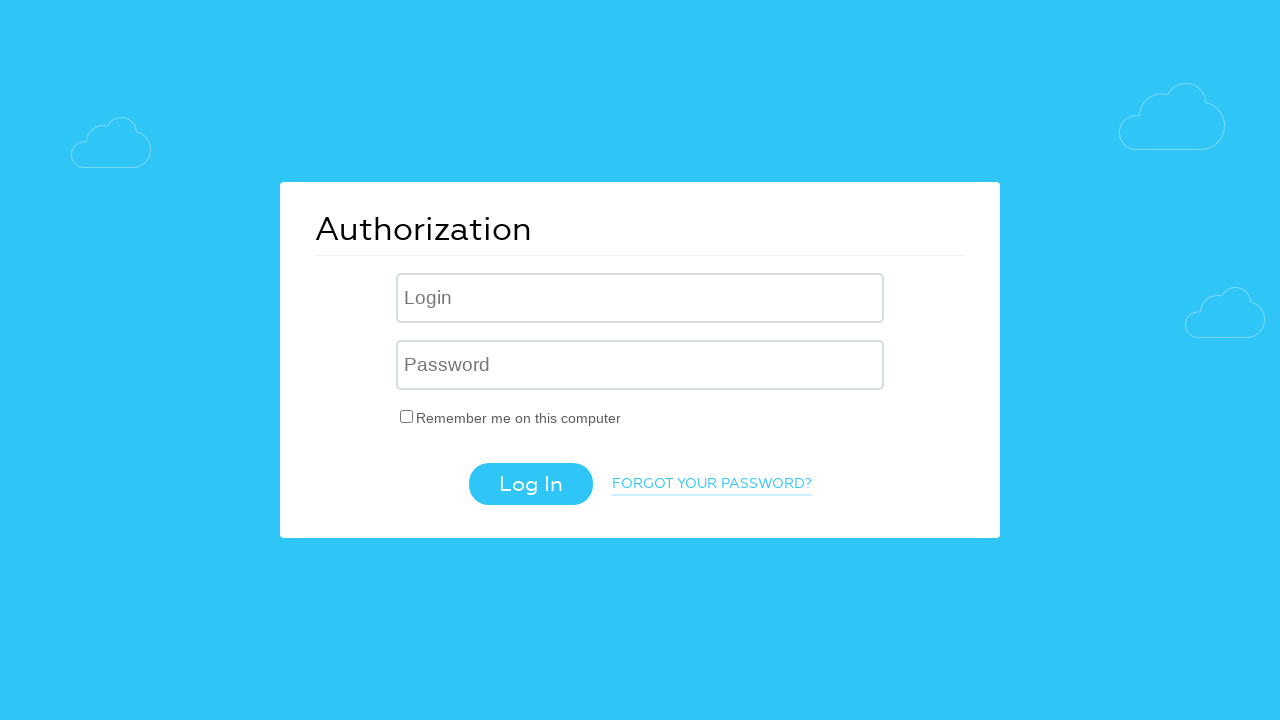

Retrieved 'Remember me' label text: 'Remember me on this computer'
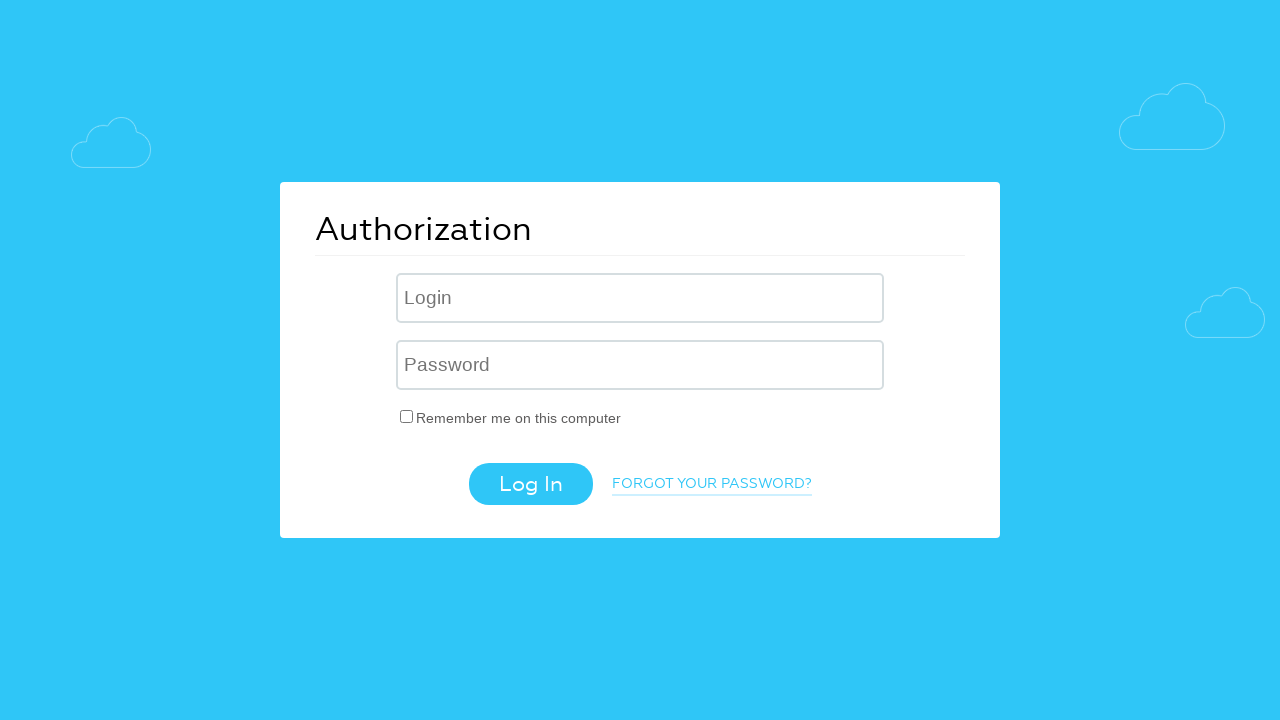

Verified 'Remember me on this computer' label text matches expected value
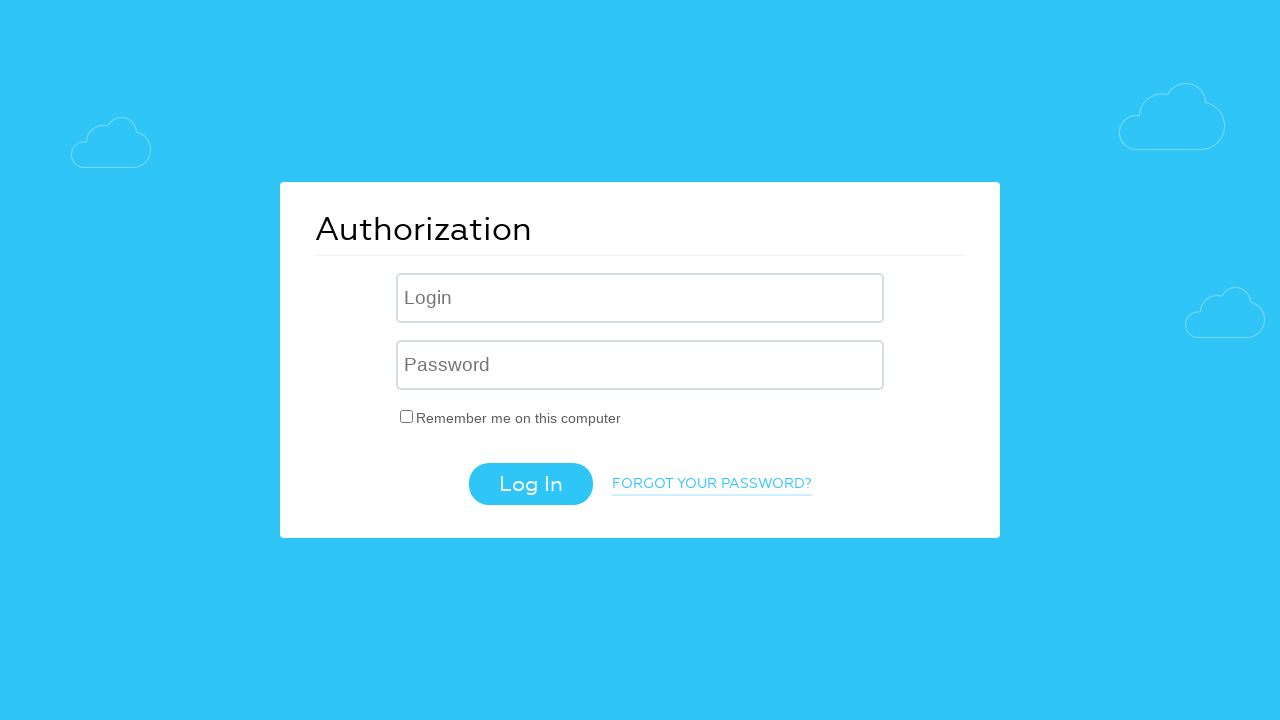

Located 'Forgot your password?' link element
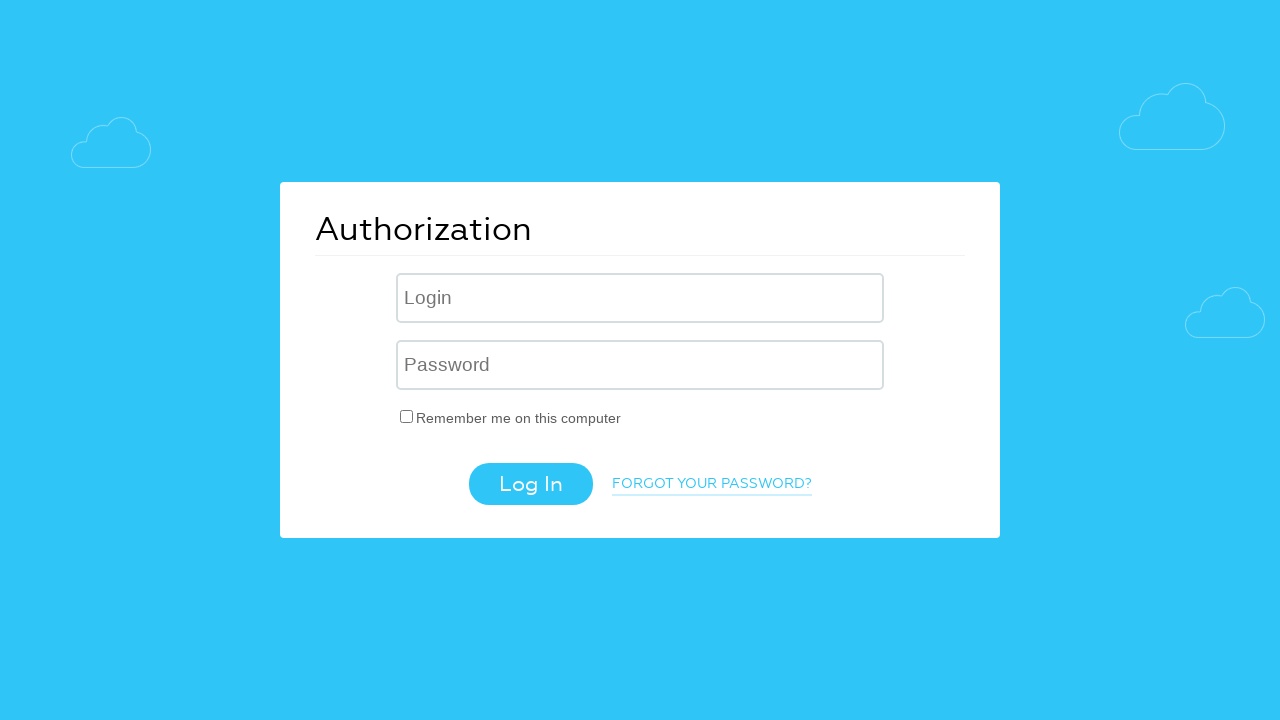

Waited for 'Forgot your password?' link to be visible
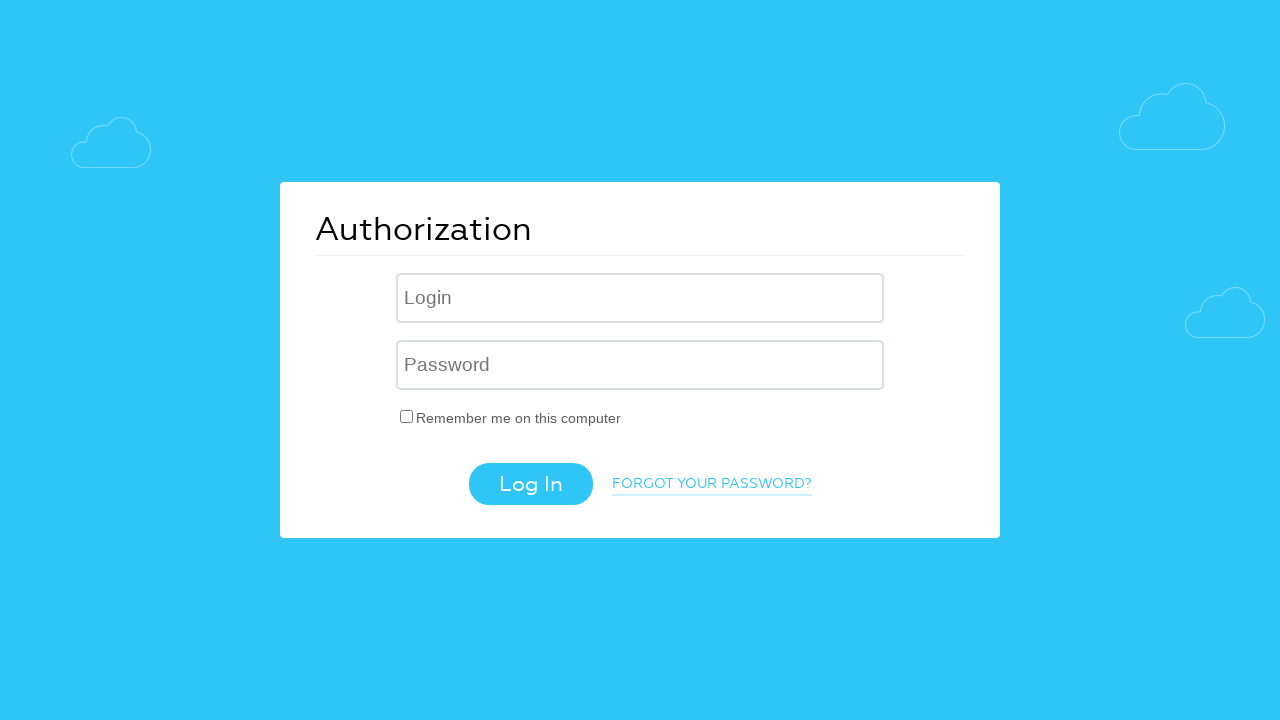

Retrieved 'Forgot your password?' link text: 'Forgot your password?'
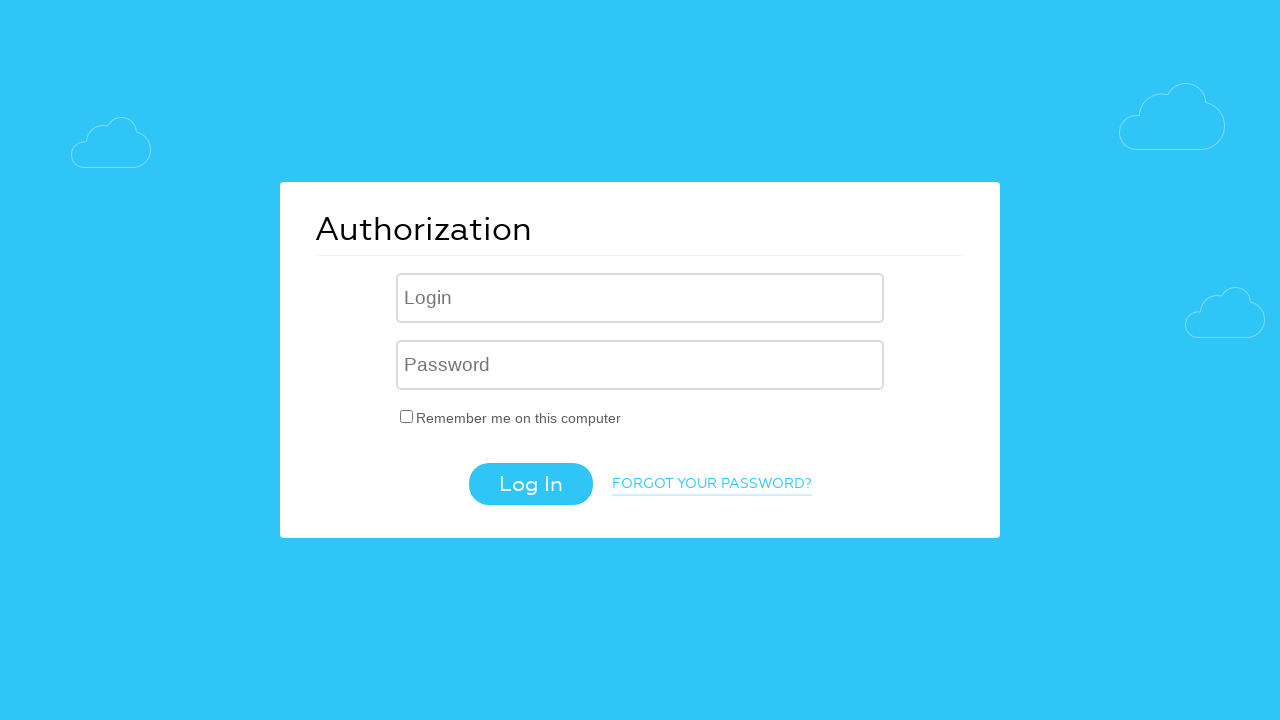

Verified 'Forgot your password?' link text matches expected value
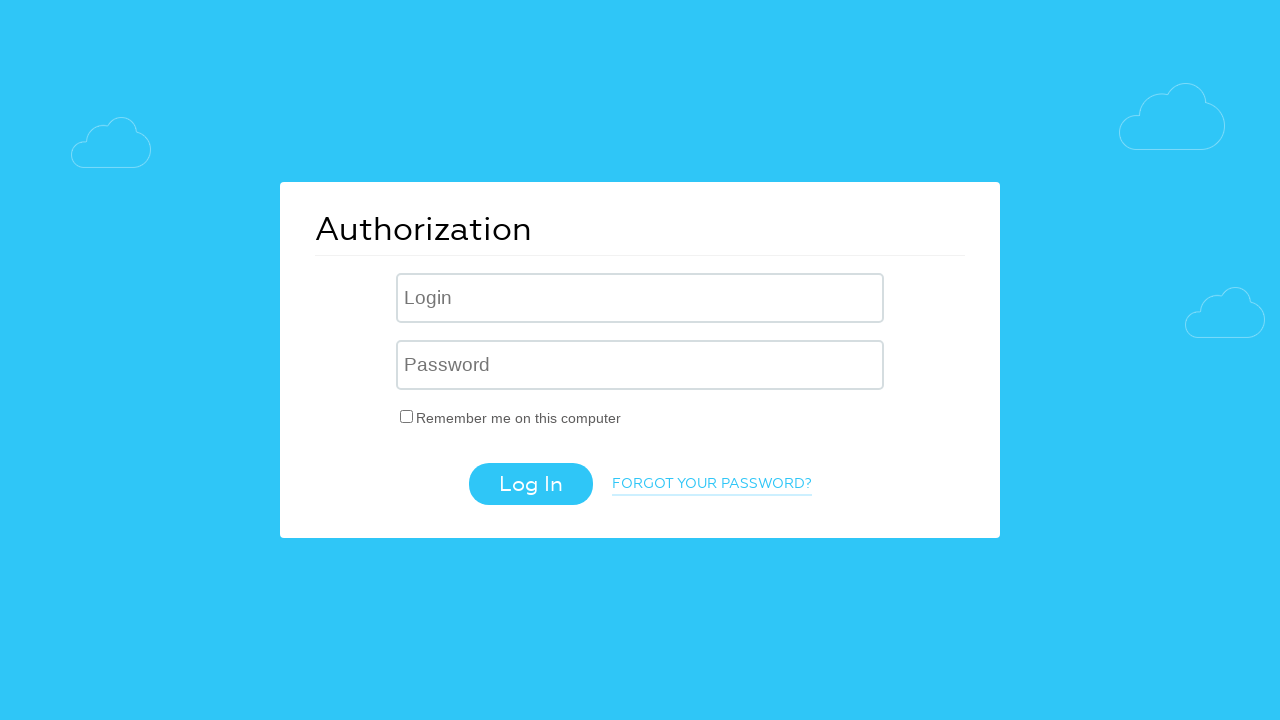

Retrieved 'Forgot your password?' link href attribute: '/?forgot_password=yes'
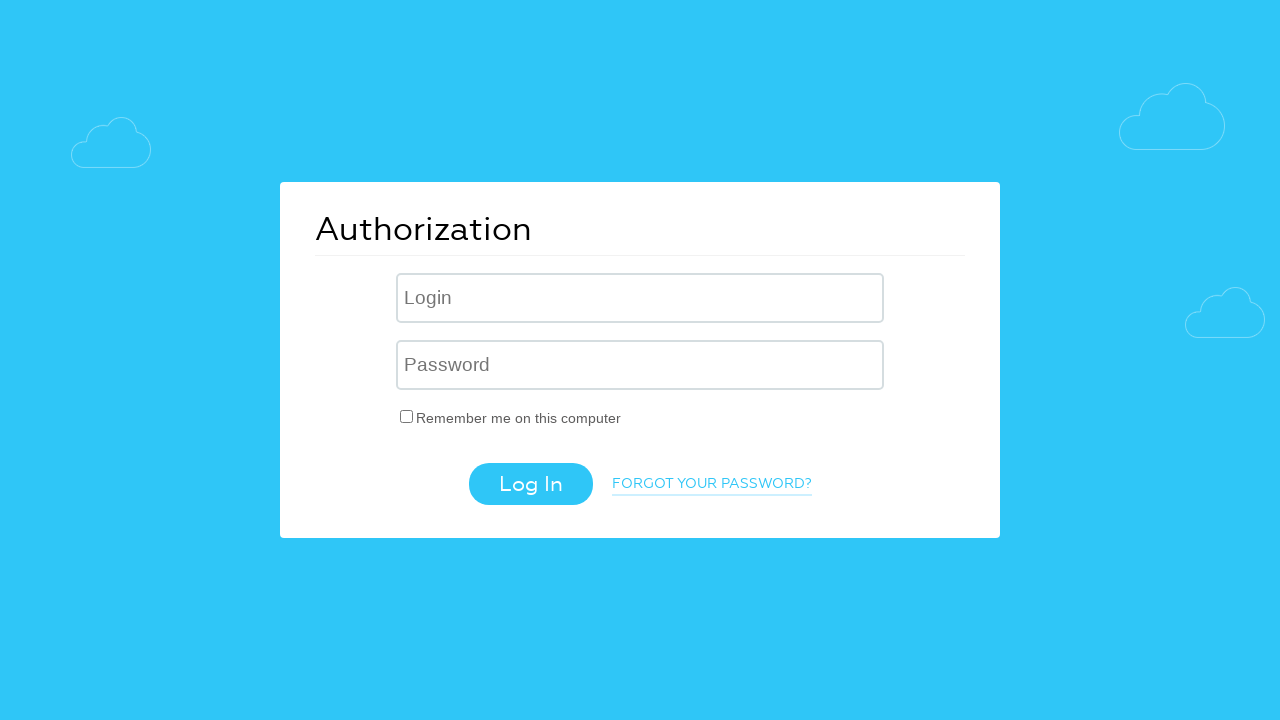

Verified 'Forgot your password?' link href contains 'forgot_password=yes' parameter
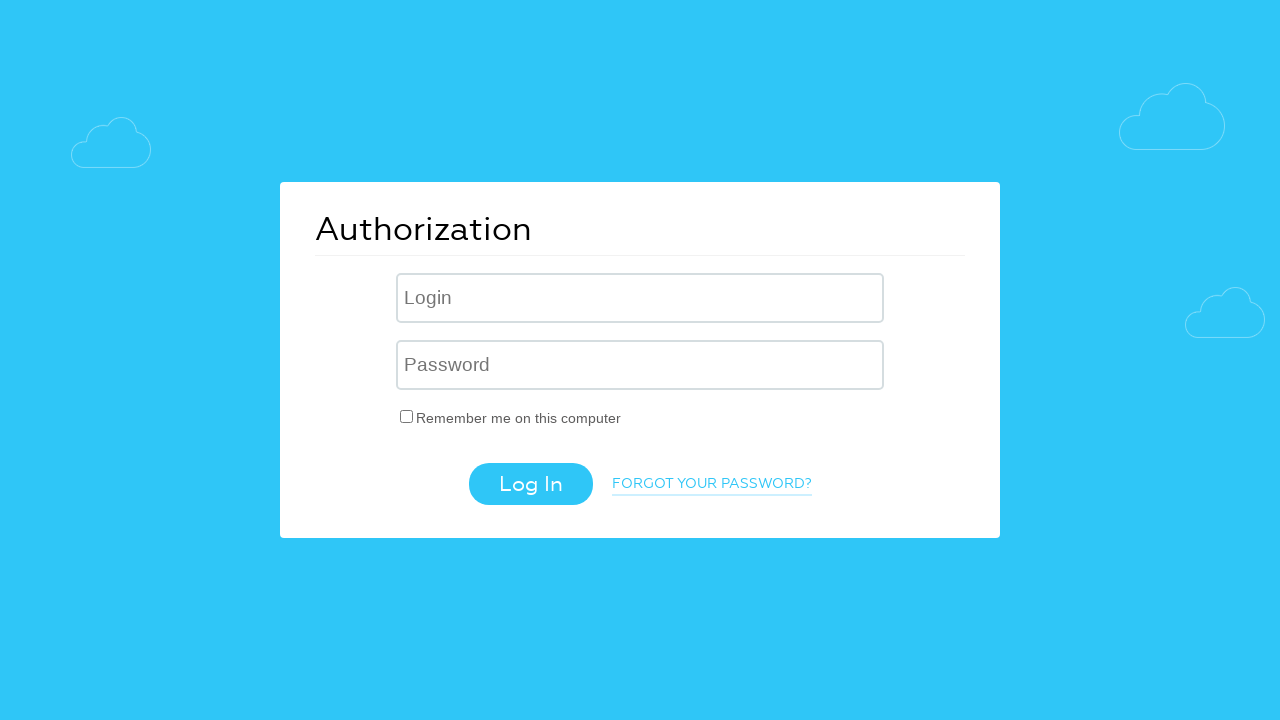

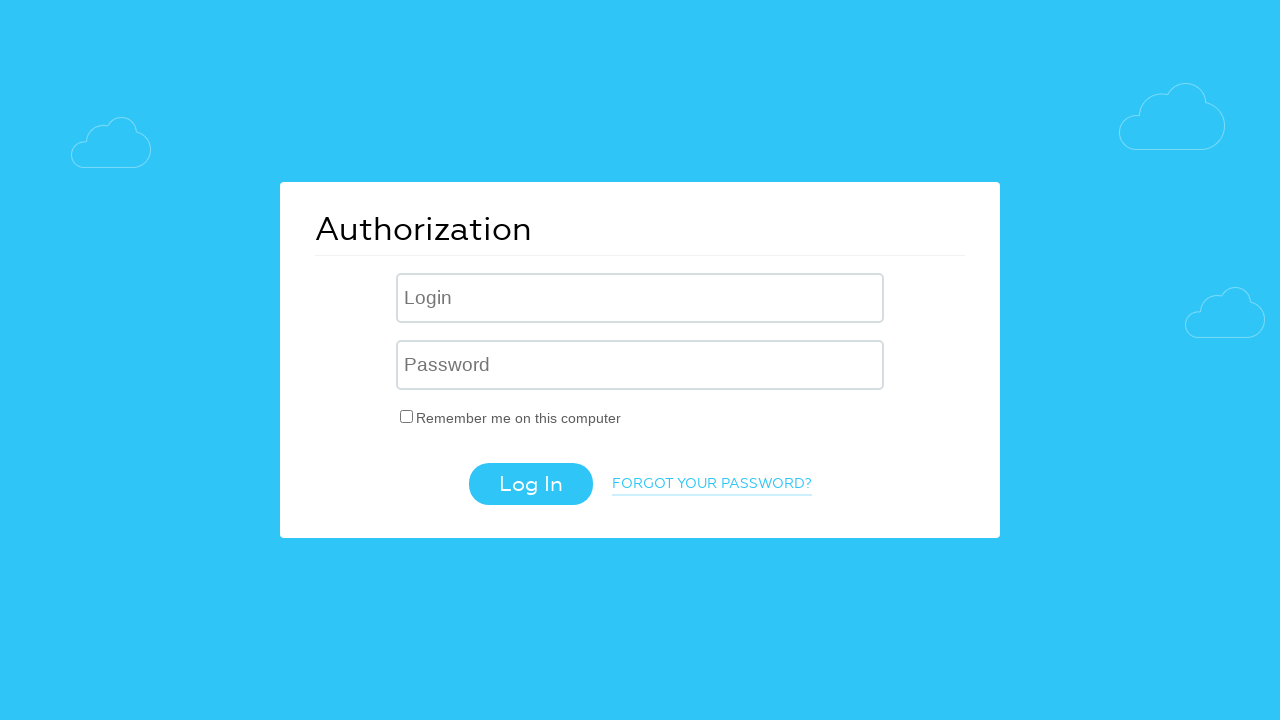